Tests that new todo items are appended to the bottom of the list by creating 3 items and verifying the count

Starting URL: https://demo.playwright.dev/todomvc

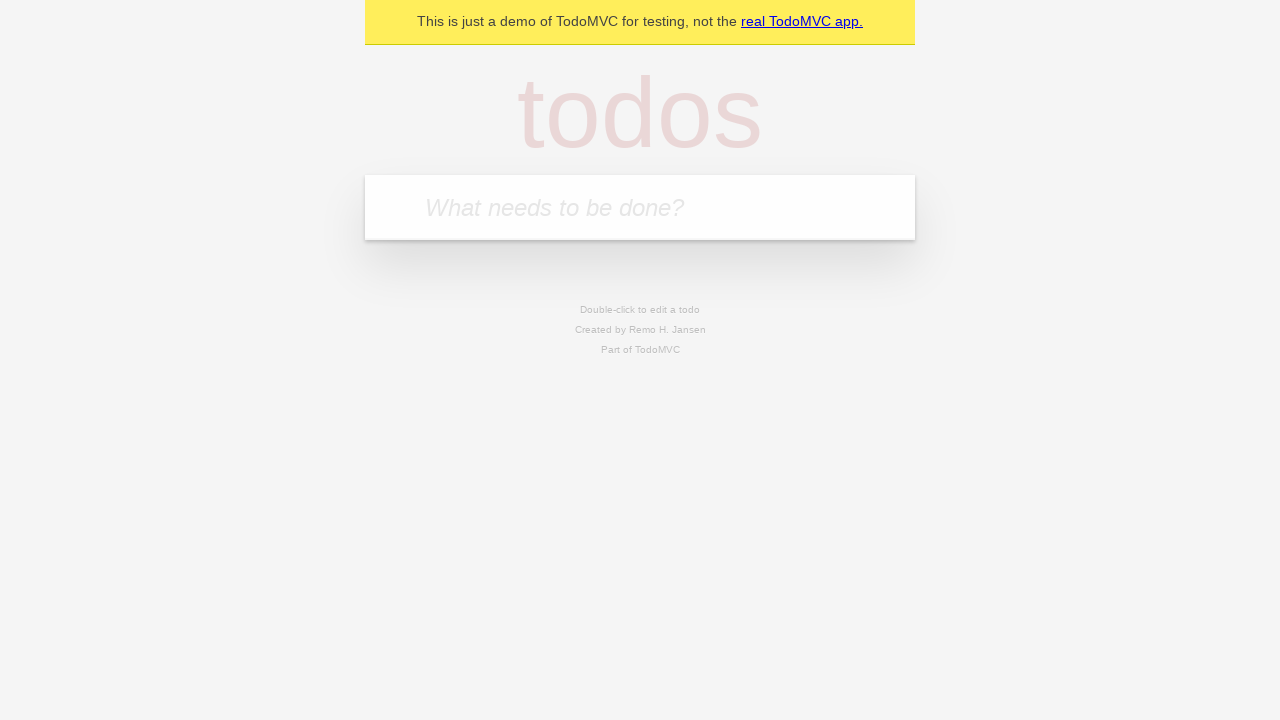

Filled todo input with 'buy some cheese' on internal:attr=[placeholder="What needs to be done?"i]
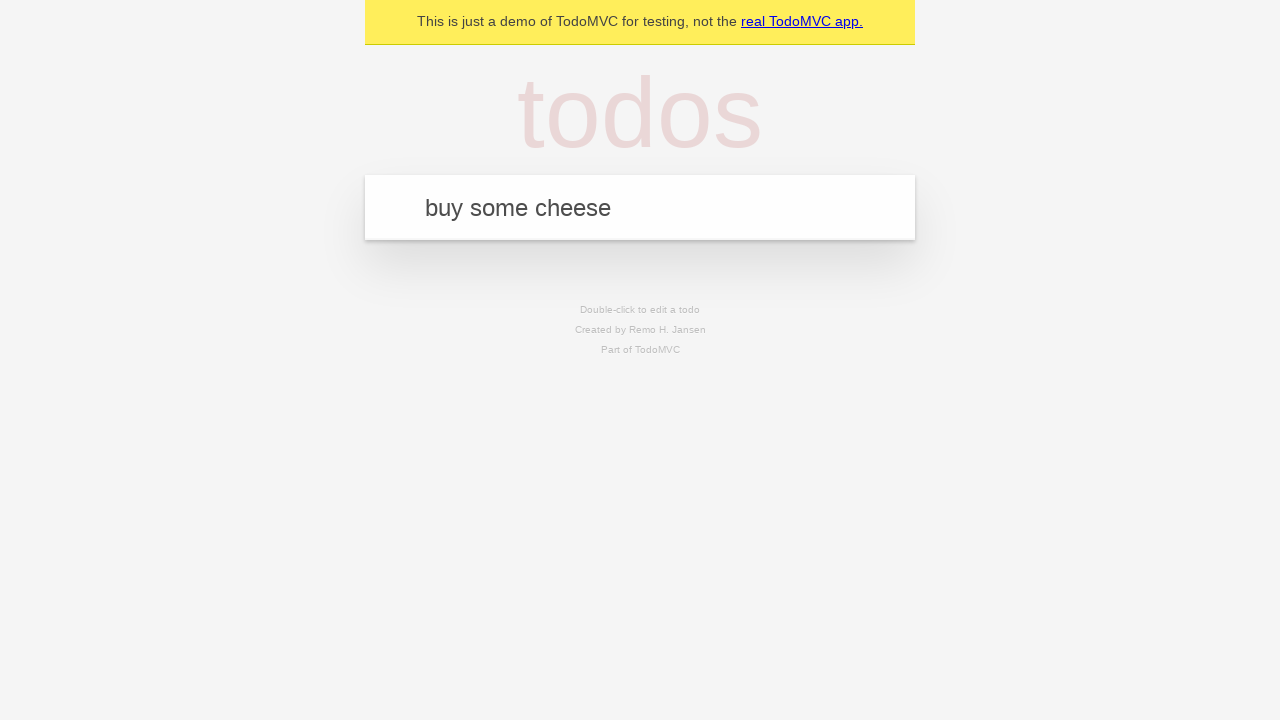

Pressed Enter to add first todo item on internal:attr=[placeholder="What needs to be done?"i]
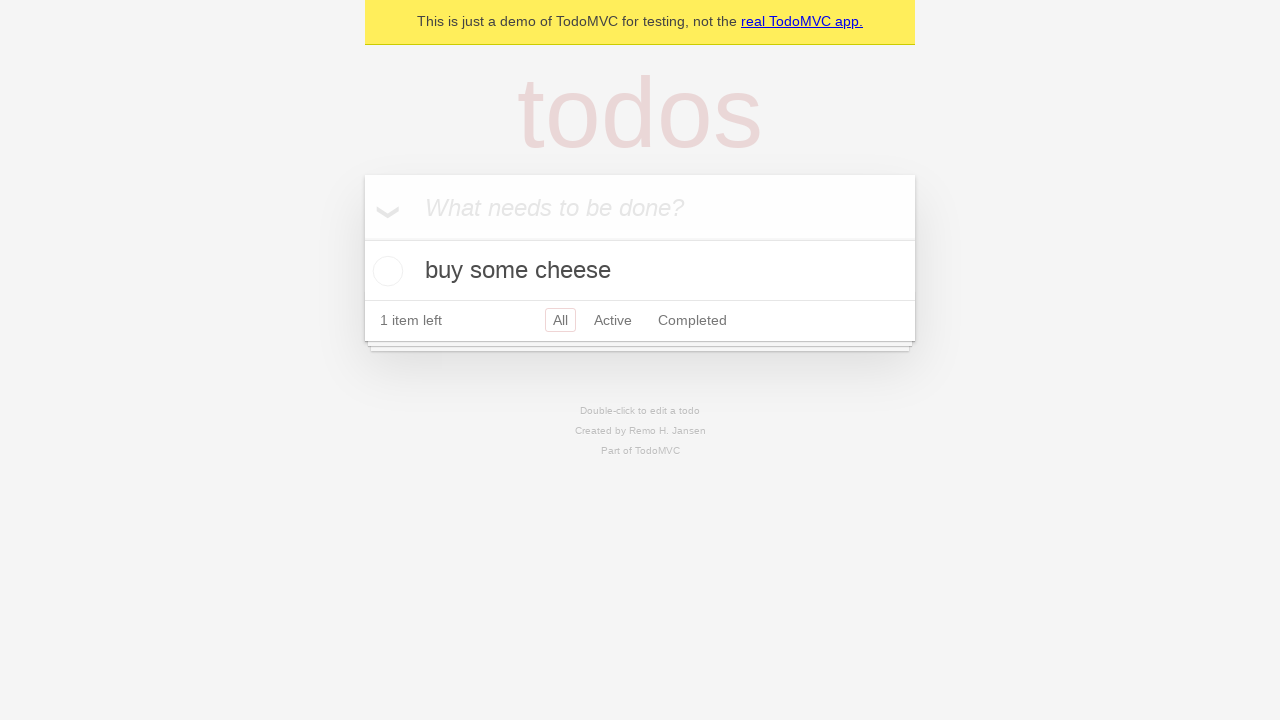

Filled todo input with 'feed the cat' on internal:attr=[placeholder="What needs to be done?"i]
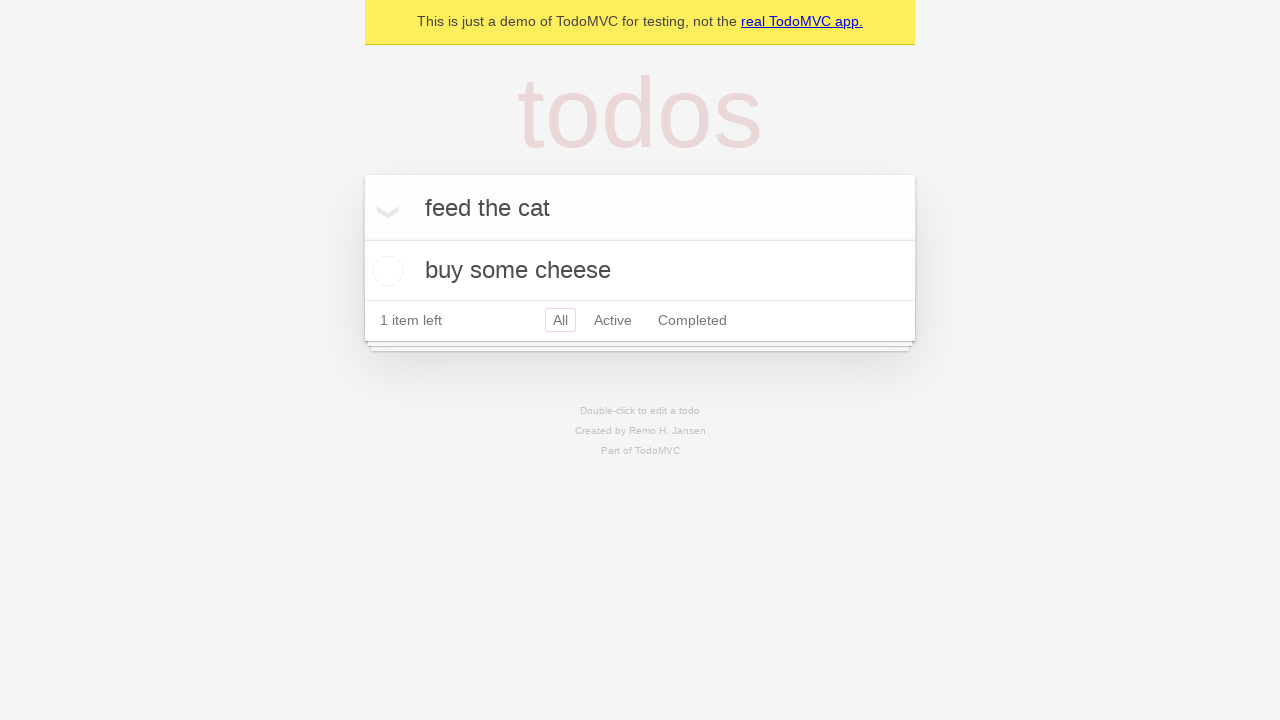

Pressed Enter to add second todo item on internal:attr=[placeholder="What needs to be done?"i]
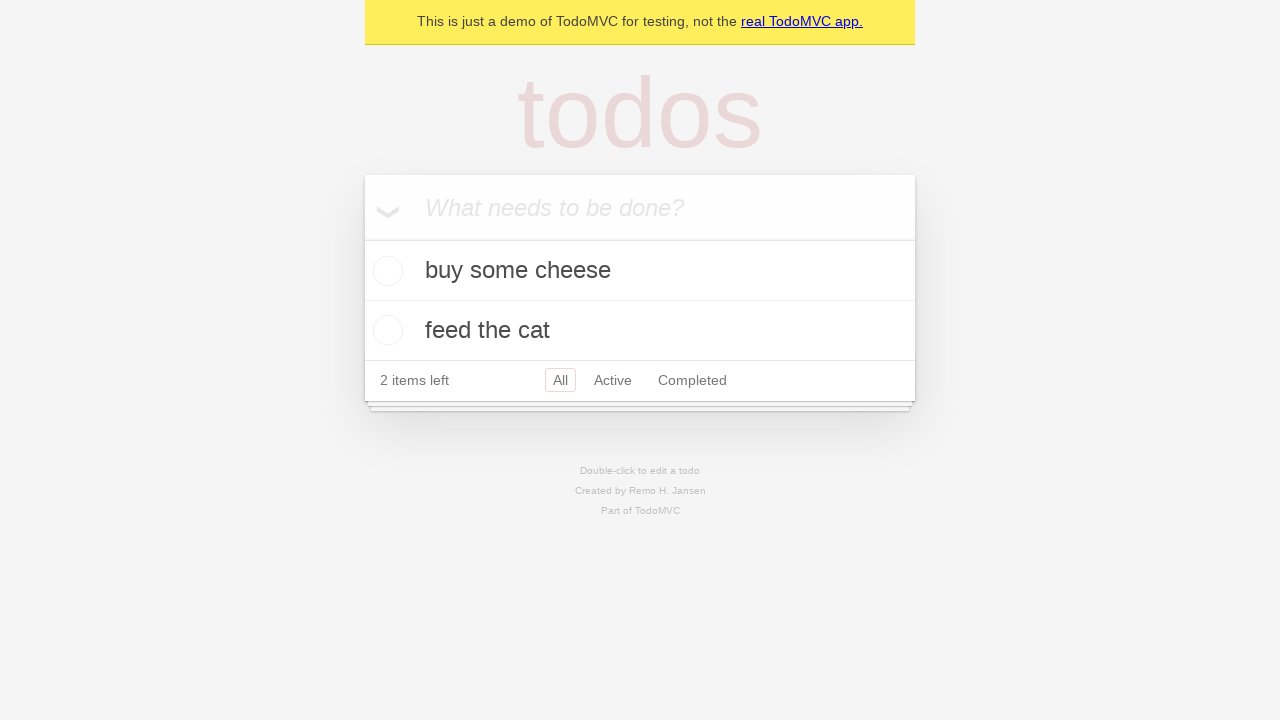

Filled todo input with 'book a doctors appointment' on internal:attr=[placeholder="What needs to be done?"i]
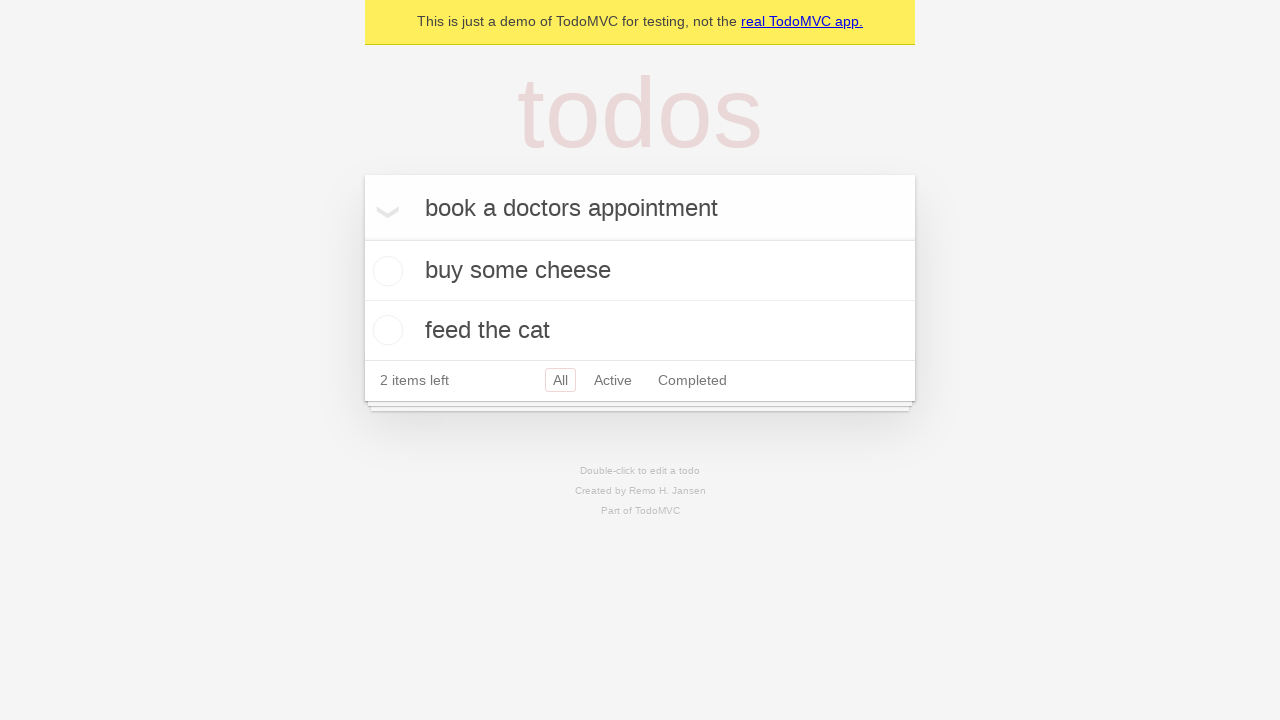

Pressed Enter to add third todo item on internal:attr=[placeholder="What needs to be done?"i]
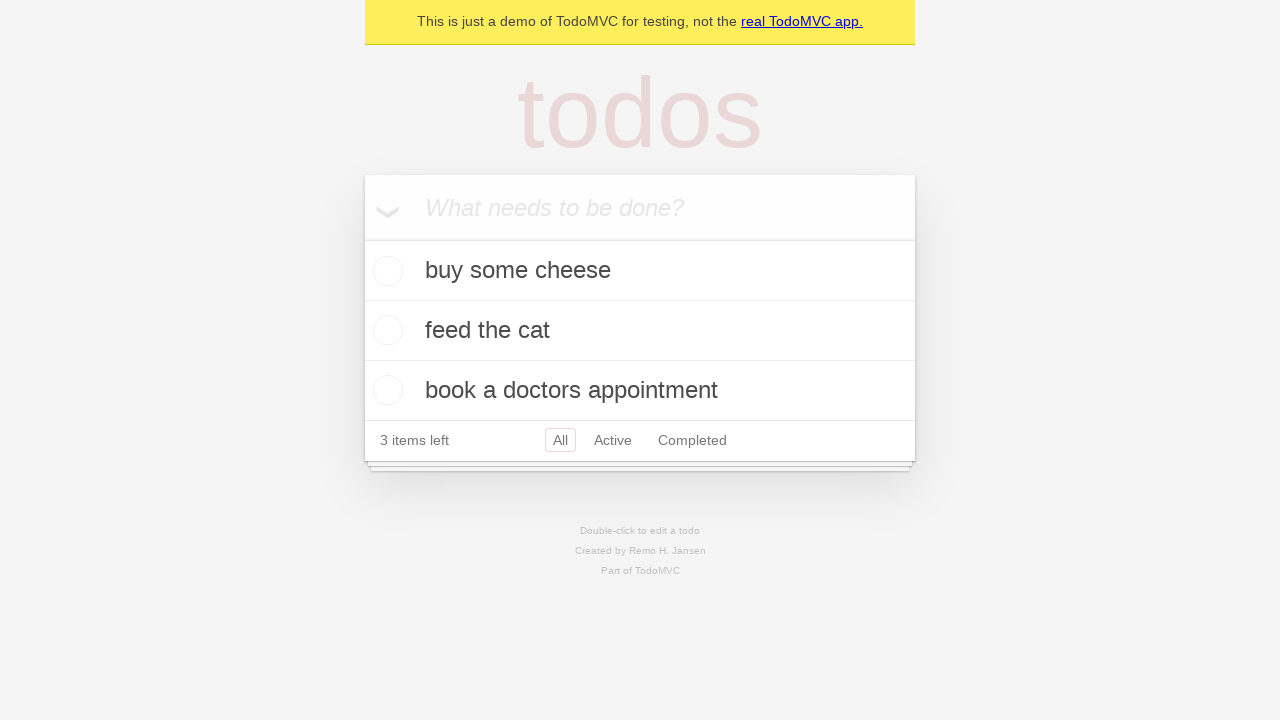

Todo count indicator loaded, all 3 items appended to list
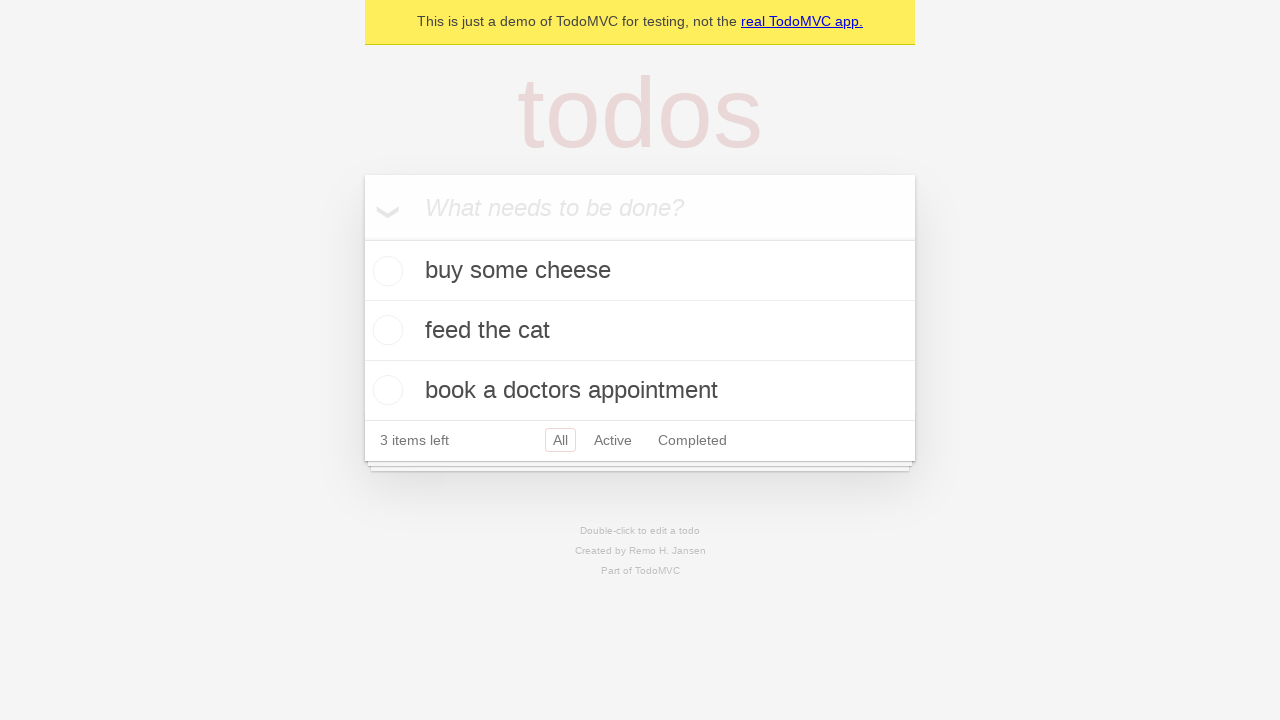

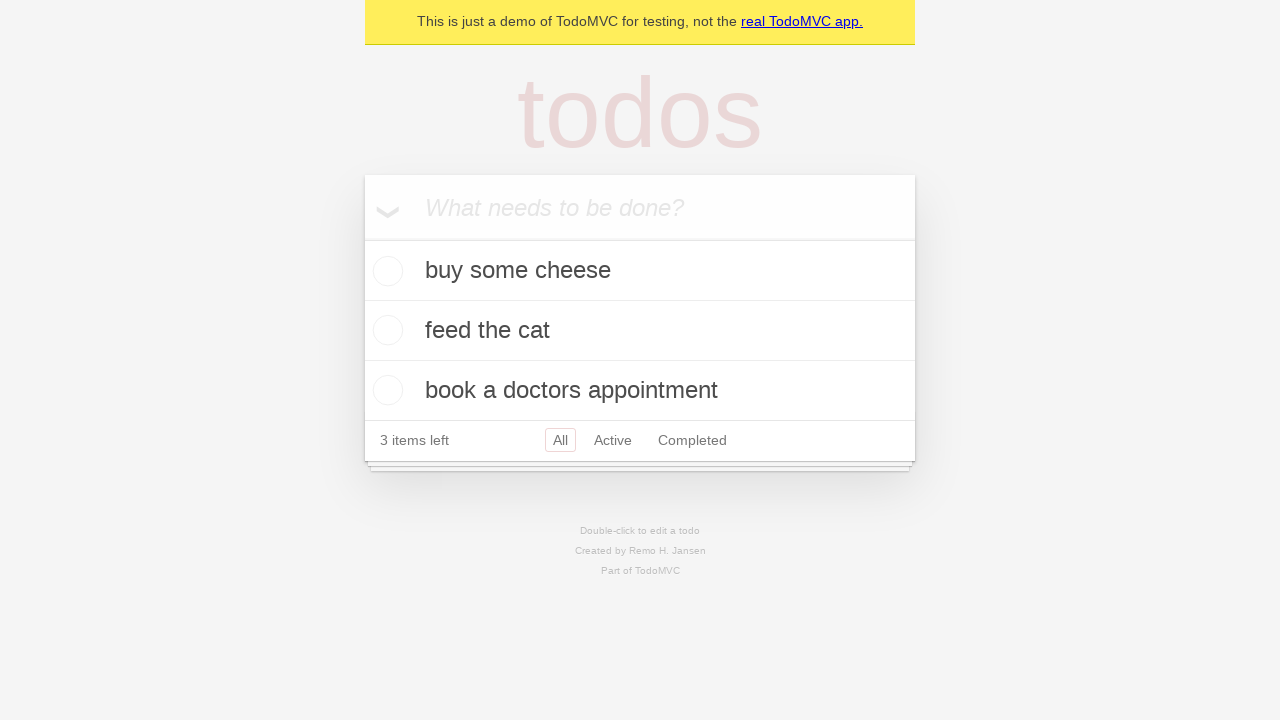